Tests calendar date picker functionality by navigating through months and years and selecting a specific date

Starting URL: https://rahulshettyacademy.com/seleniumPractise/#/offers/

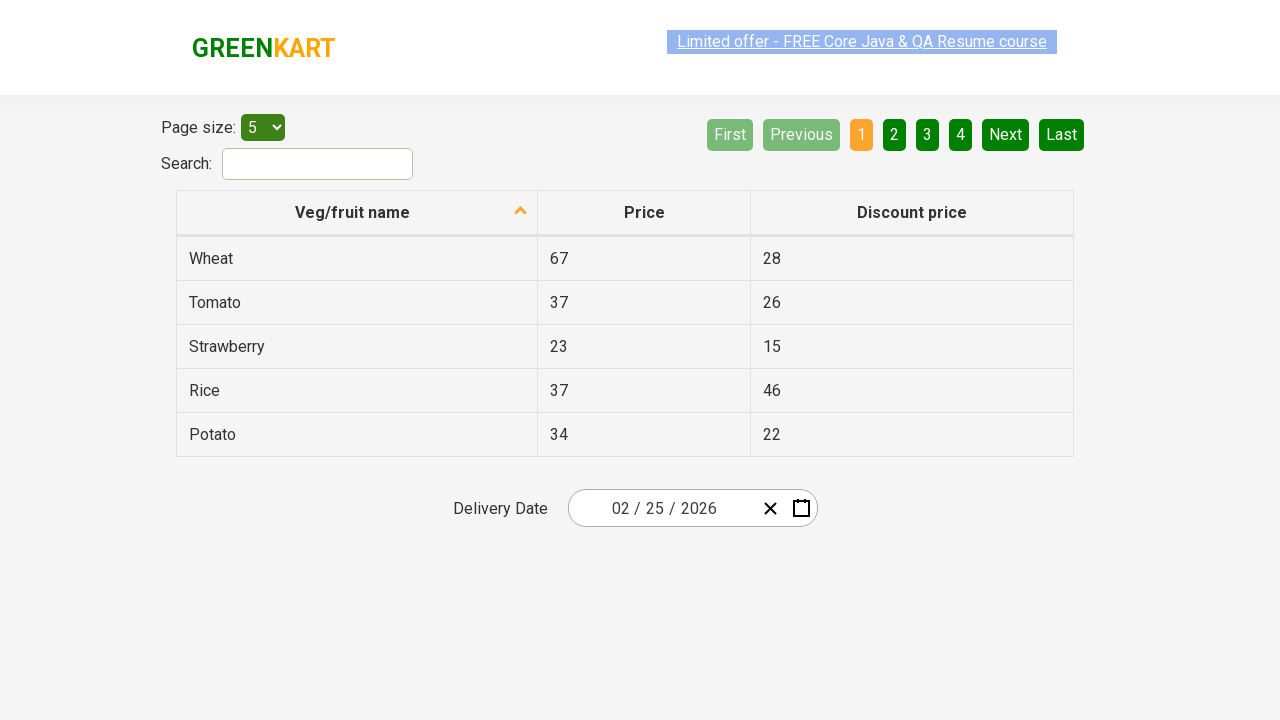

Clicked date picker button to open calendar at (801, 508) on .react-date-picker__wrapper button:nth-child(3)
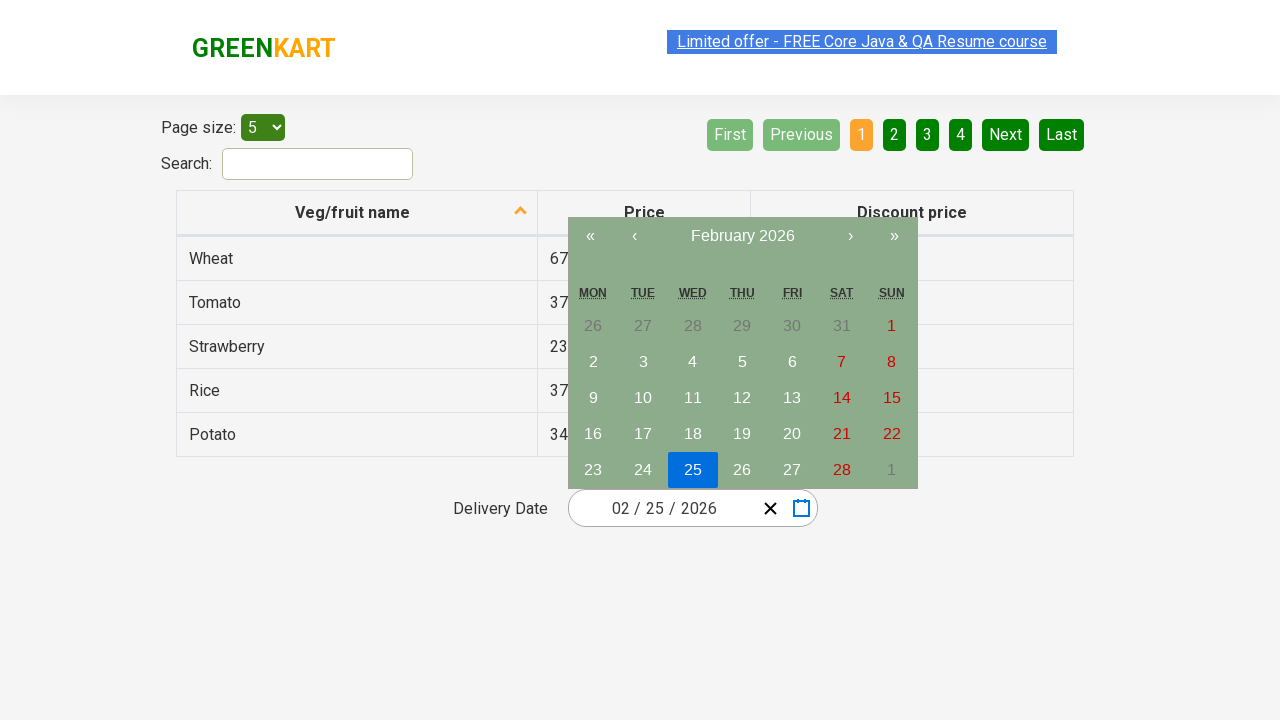

Navigated forward one month in calendar at (742, 236) on .react-calendar__navigation button:nth-child(3)
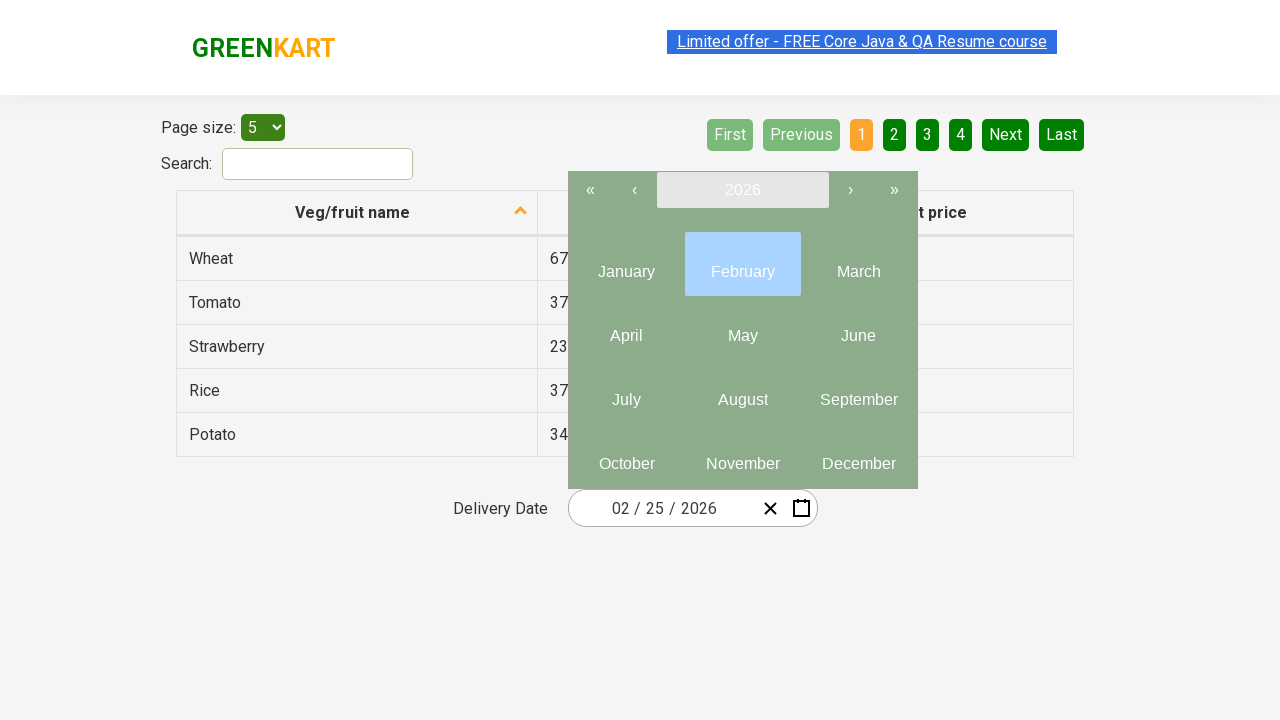

Navigated forward second month in calendar at (742, 190) on .react-calendar__navigation button:nth-child(3)
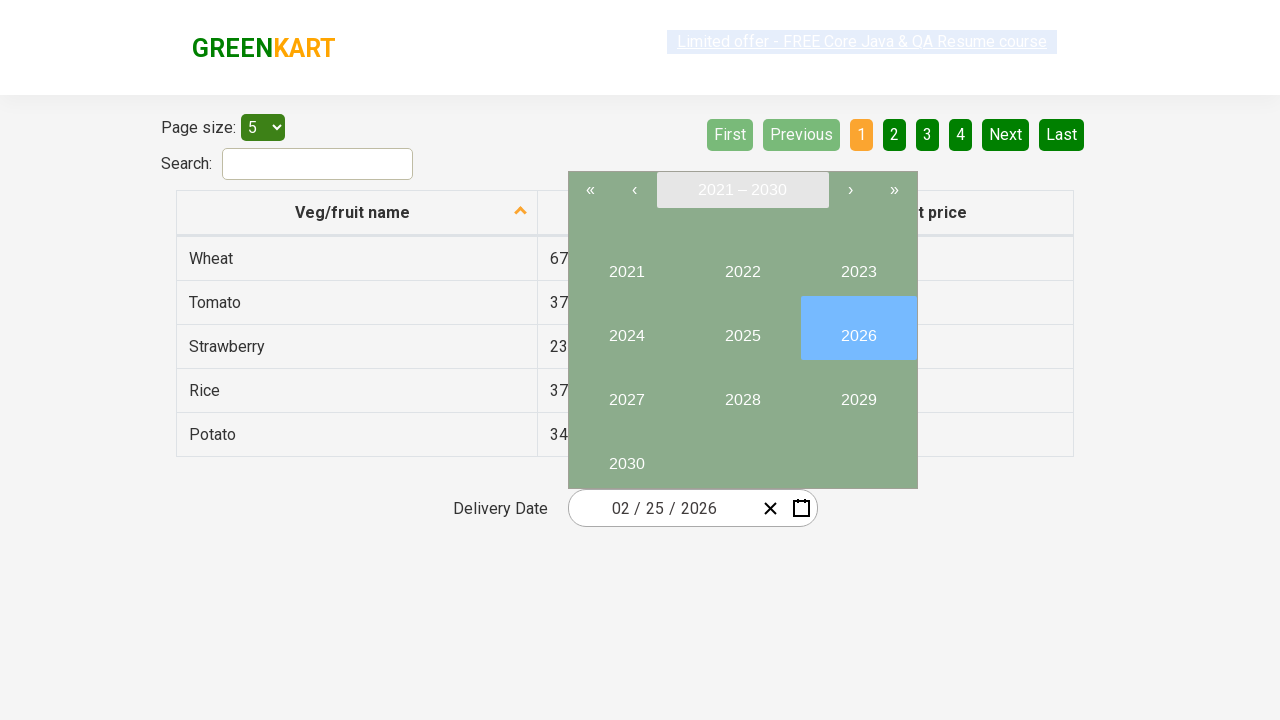

Selected May from month picker at (742, 328) on .react-calendar__viewContainer div div button:nth-child(5)
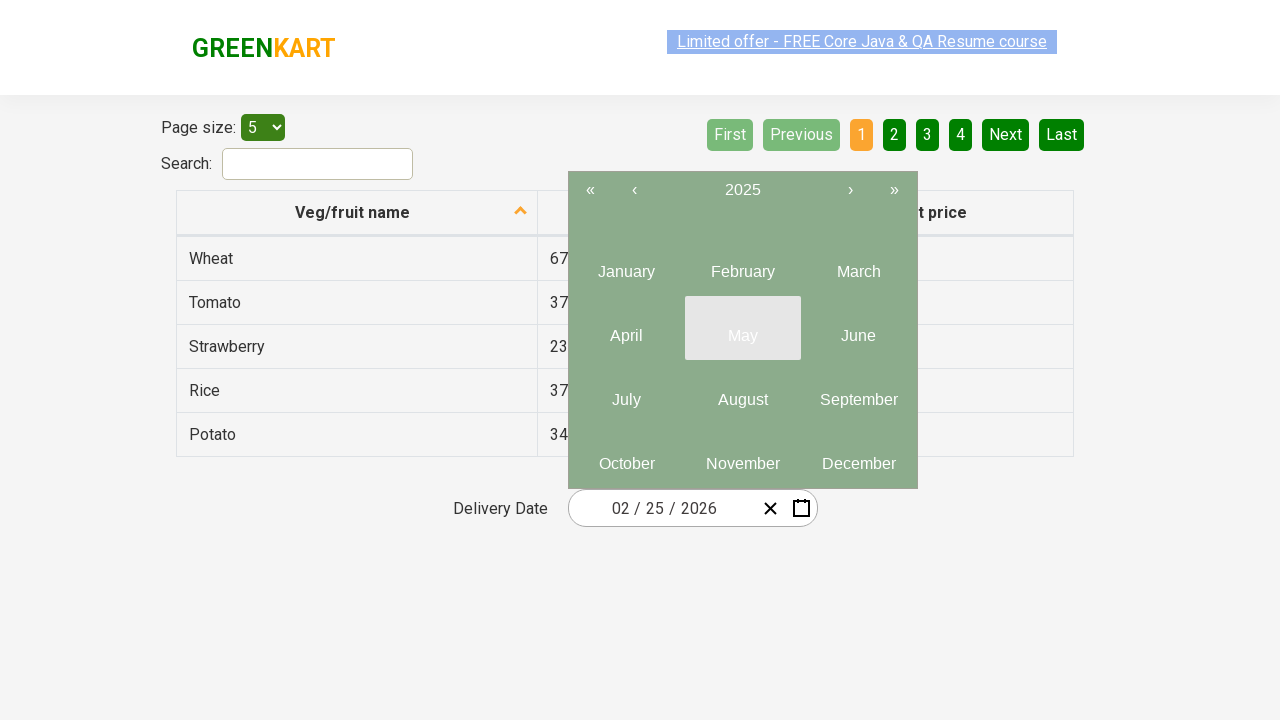

Selected first year option from year picker at (626, 264) on .react-calendar__viewContainer div div button:nth-child(1)
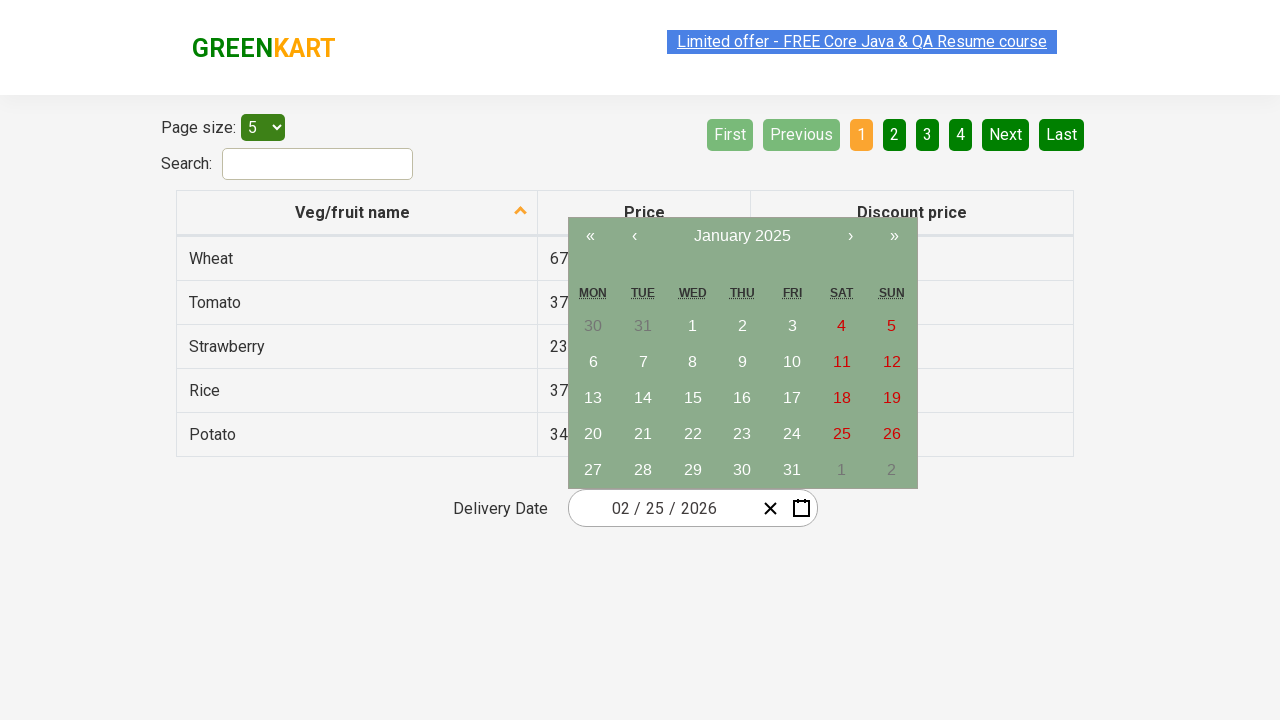

Selected day 17 from calendar at (693, 398) on .react-calendar__month-view__days button:nth-child(17)
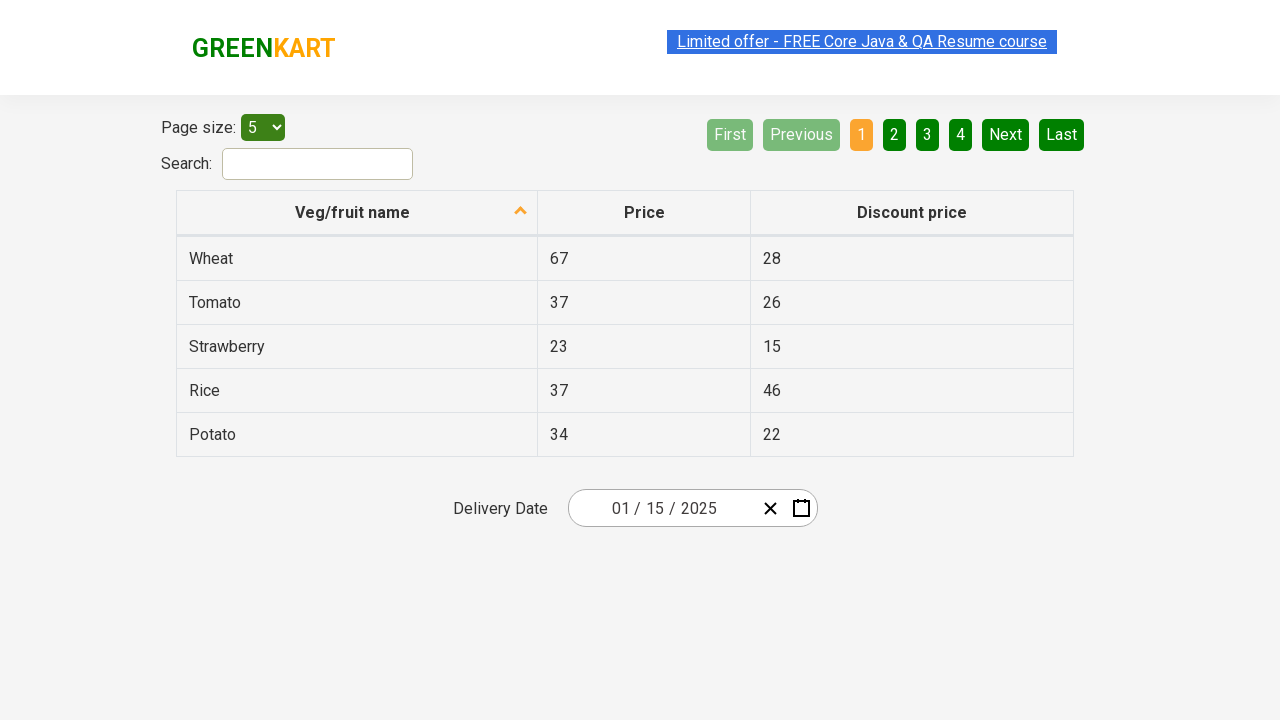

Date picker input group loaded and populated
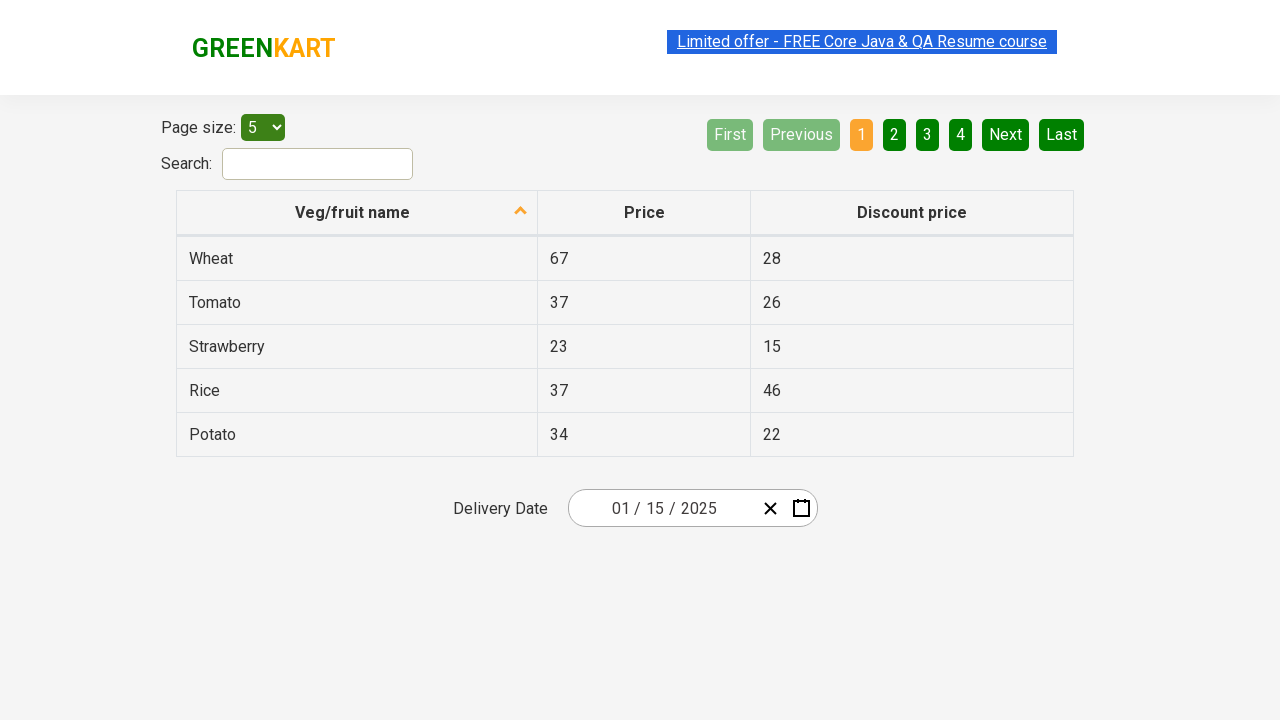

Verified and printed populated date input values
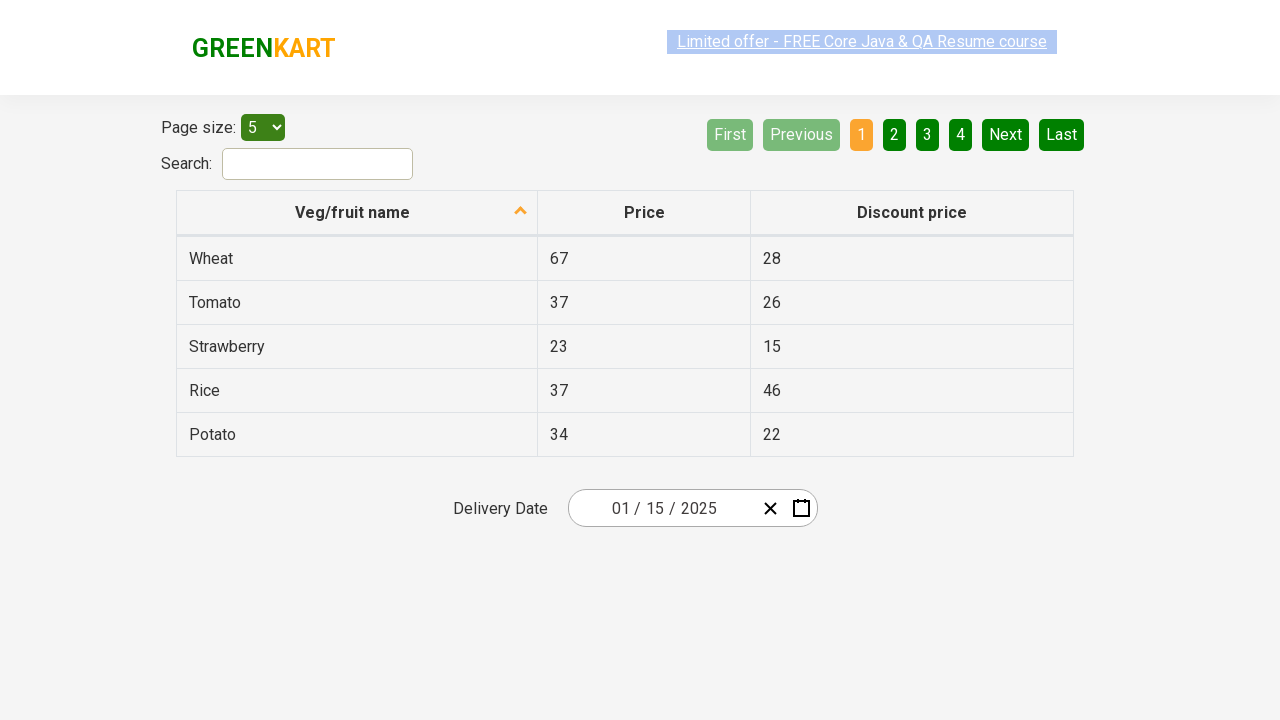

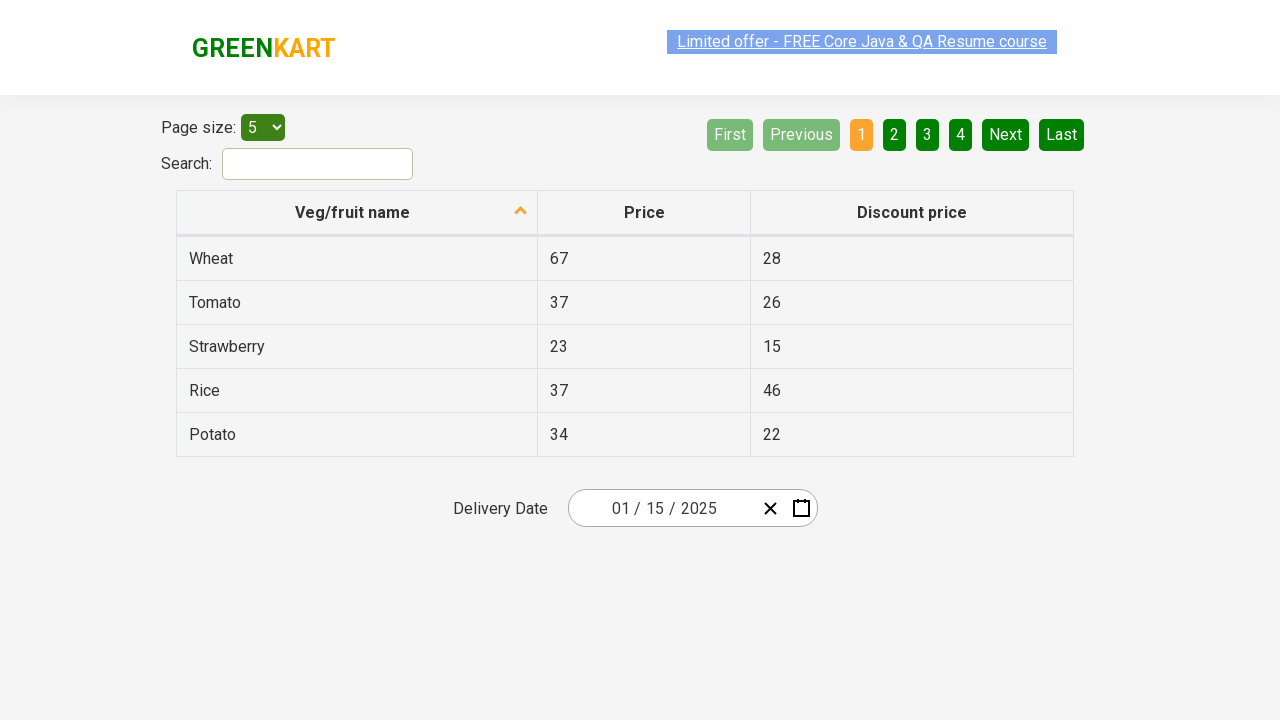